Navigates to Western Sydney University website and verifies that social media links are present on the page

Starting URL: https://www.westernsydney.edu.au

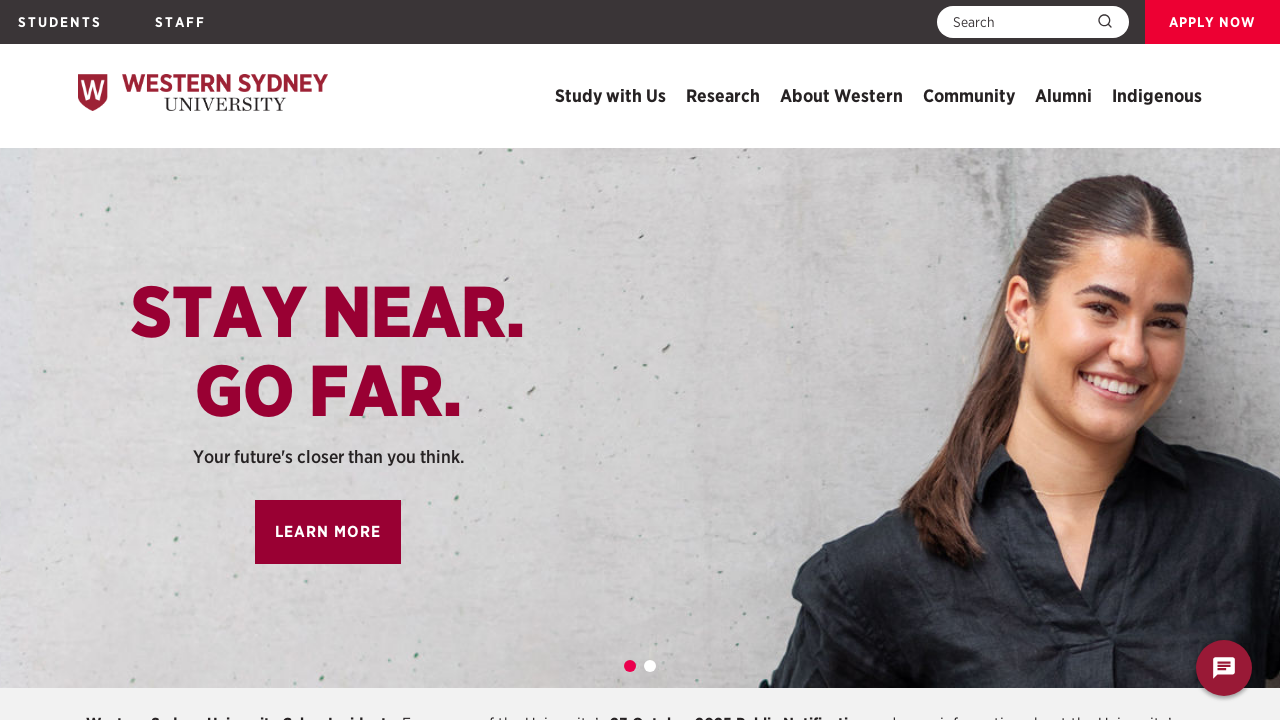

Waited for page to fully load (domcontentloaded)
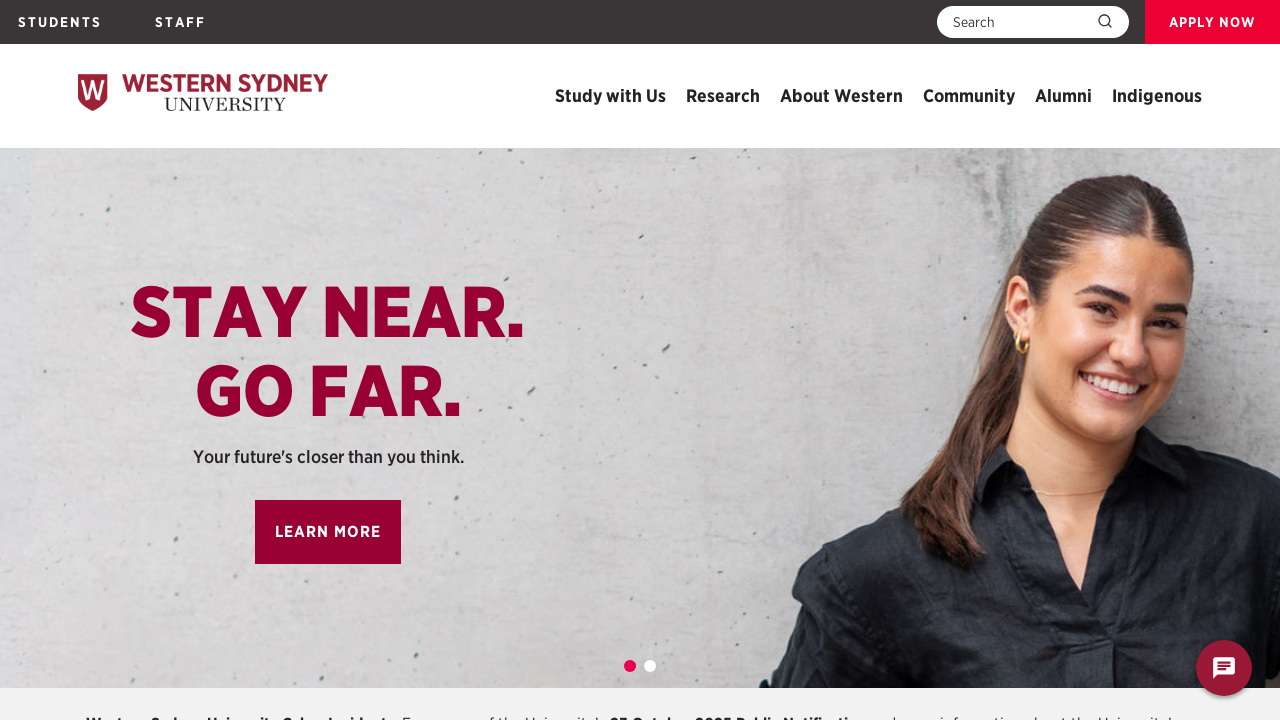

Verified social media links are present on Western Sydney University website
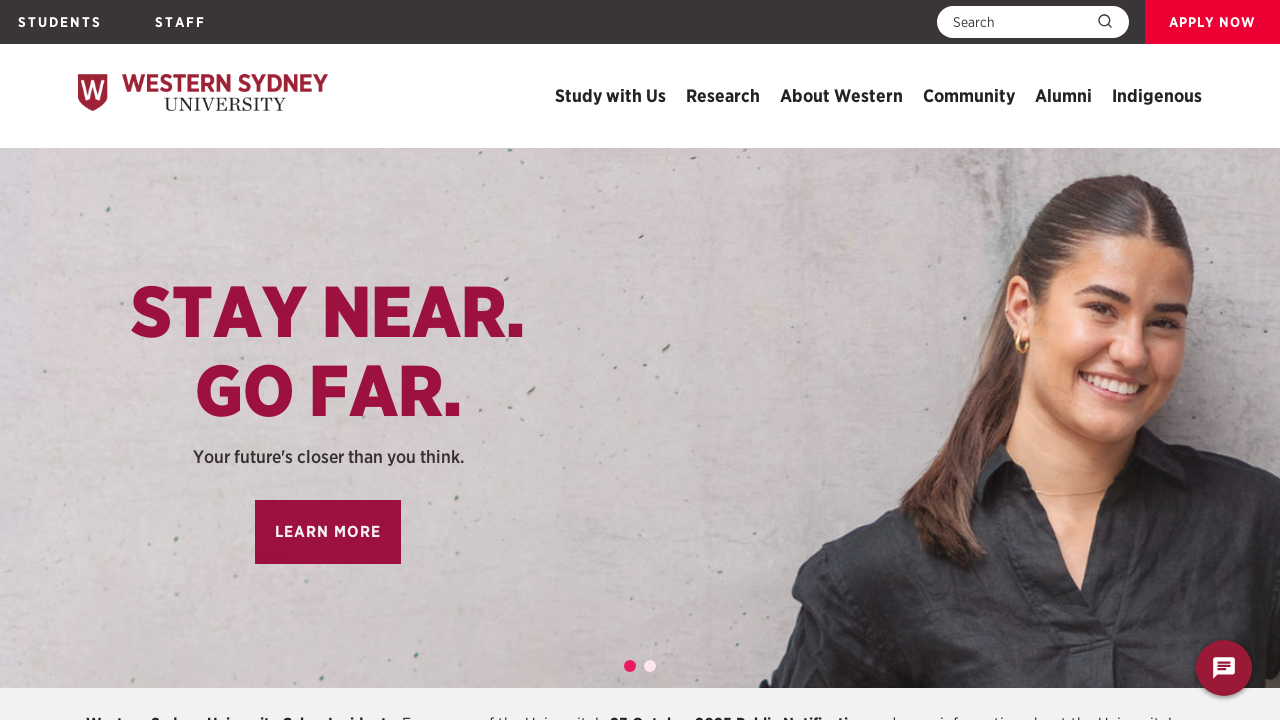

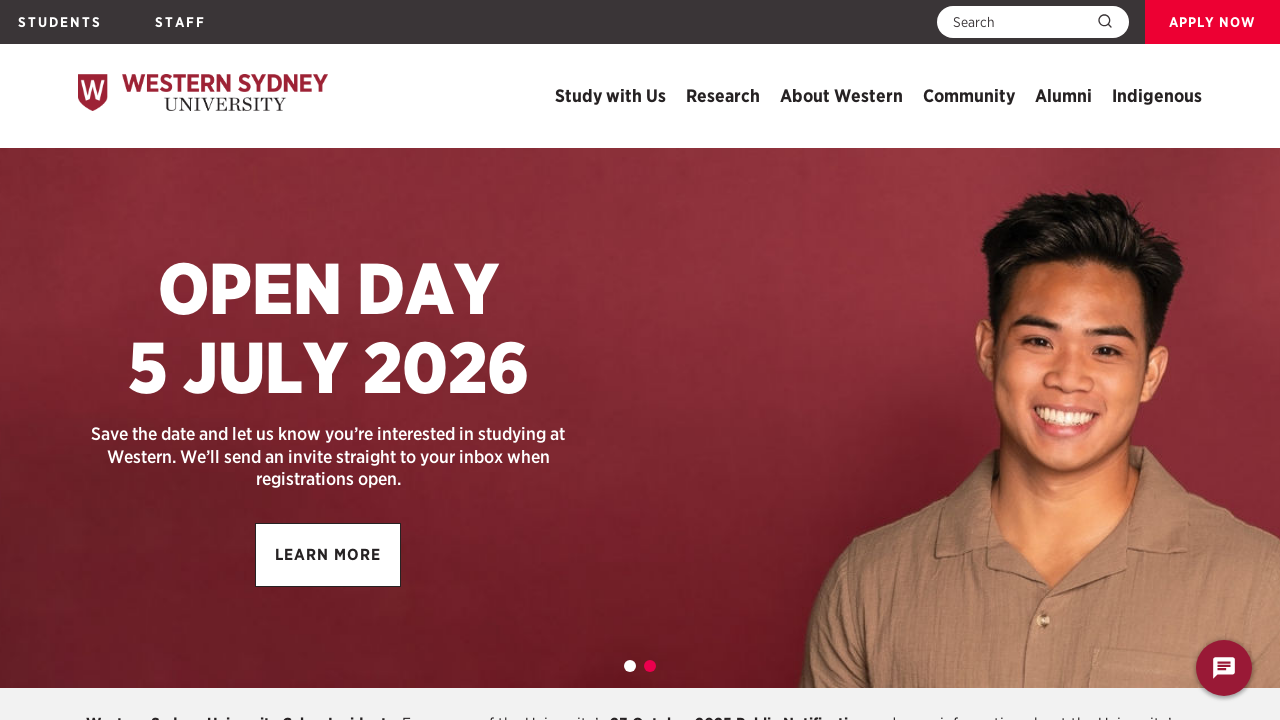